Tests the search functionality on python.org by searching for "pycon" and verifying results are returned

Starting URL: http://www.python.org

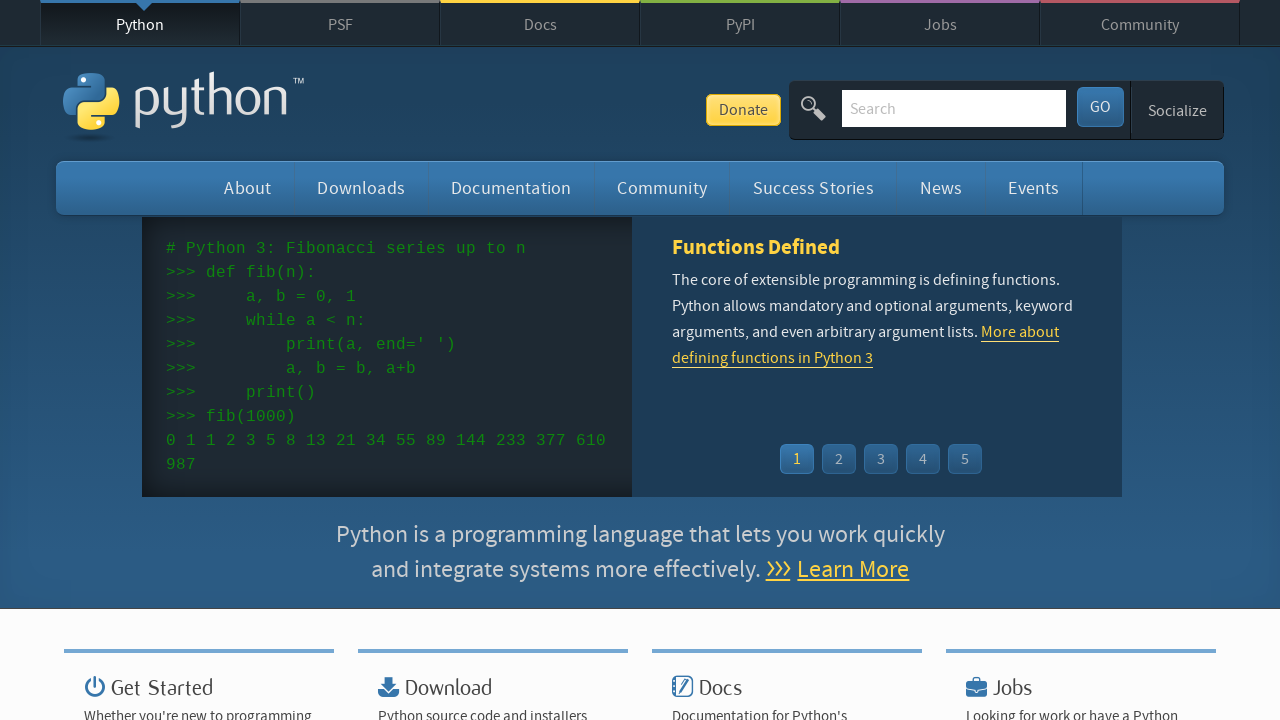

Filled search input with 'pycon' on input[name='q']
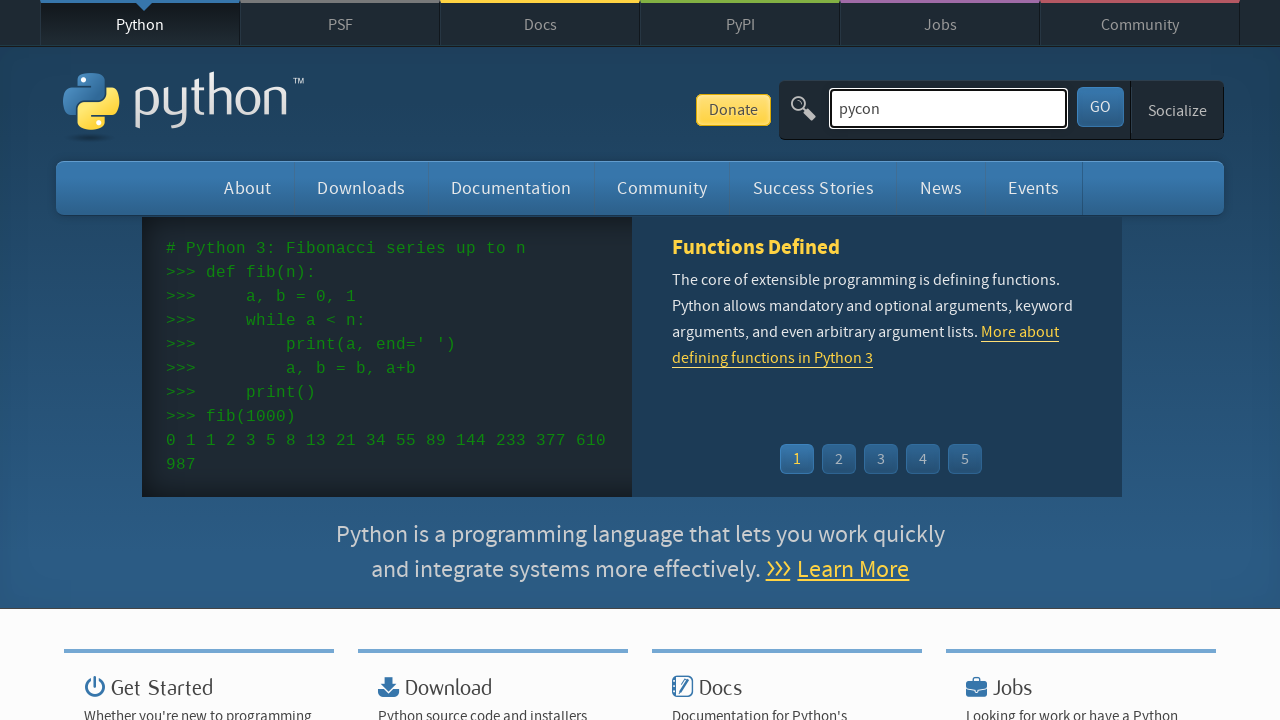

Pressed Enter to submit search query on input[name='q']
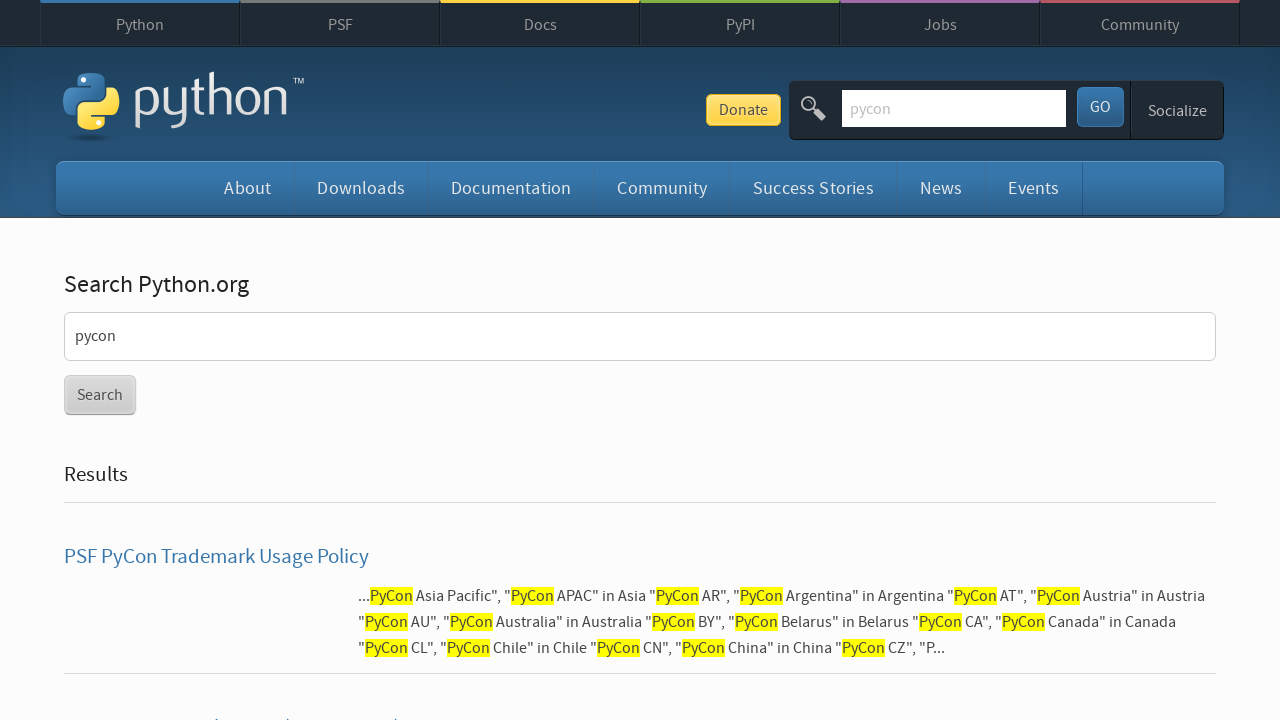

Waited for page to reach networkidle state
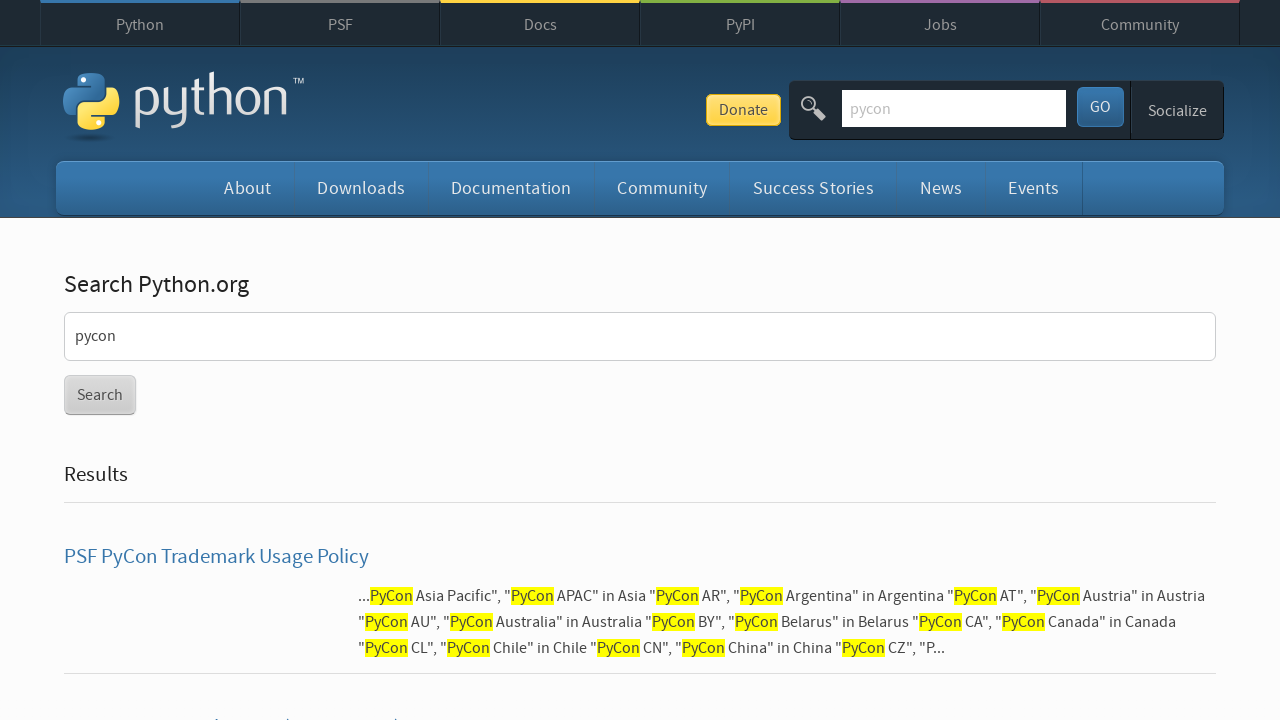

Verified that search results were returned (no 'No results found' message)
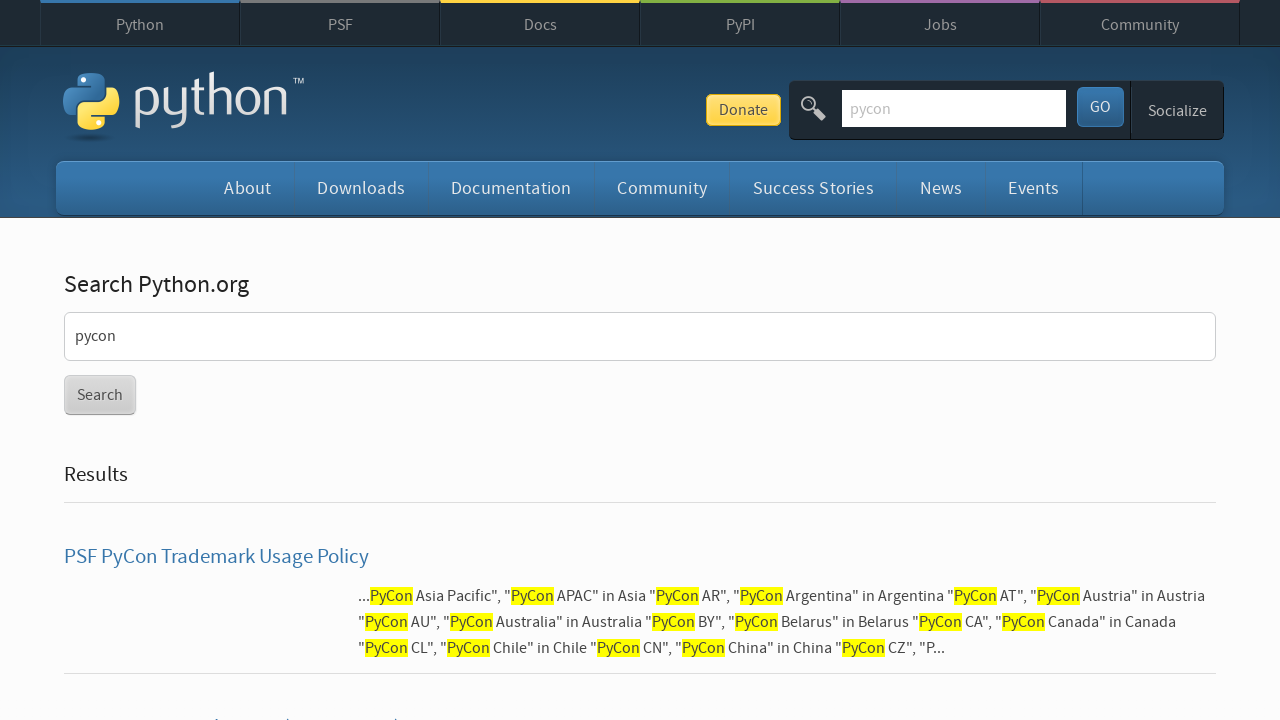

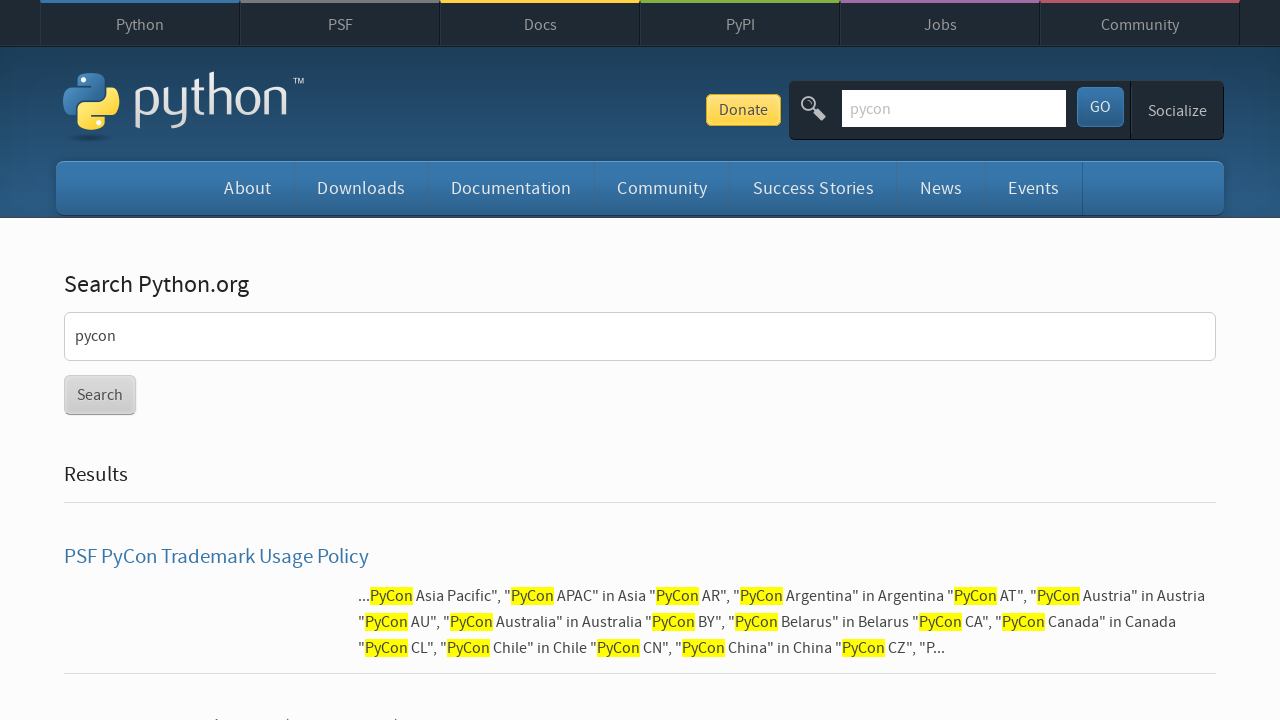